Tests browser navigation functionality by navigating to a second page, going back to the first page, and then going forward again to the second page.

Starting URL: https://rahulshettyacademy.com/AutomationPractice/

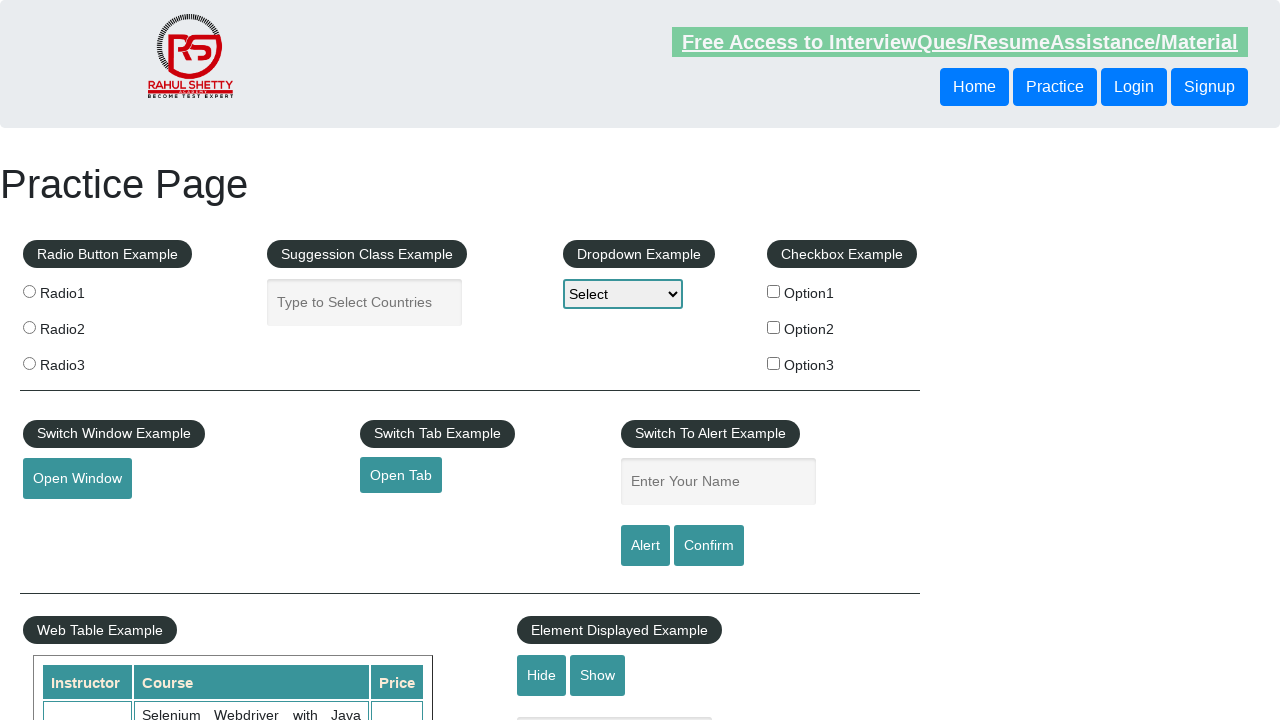

Navigated to second page at https://www.saucedemo.com/
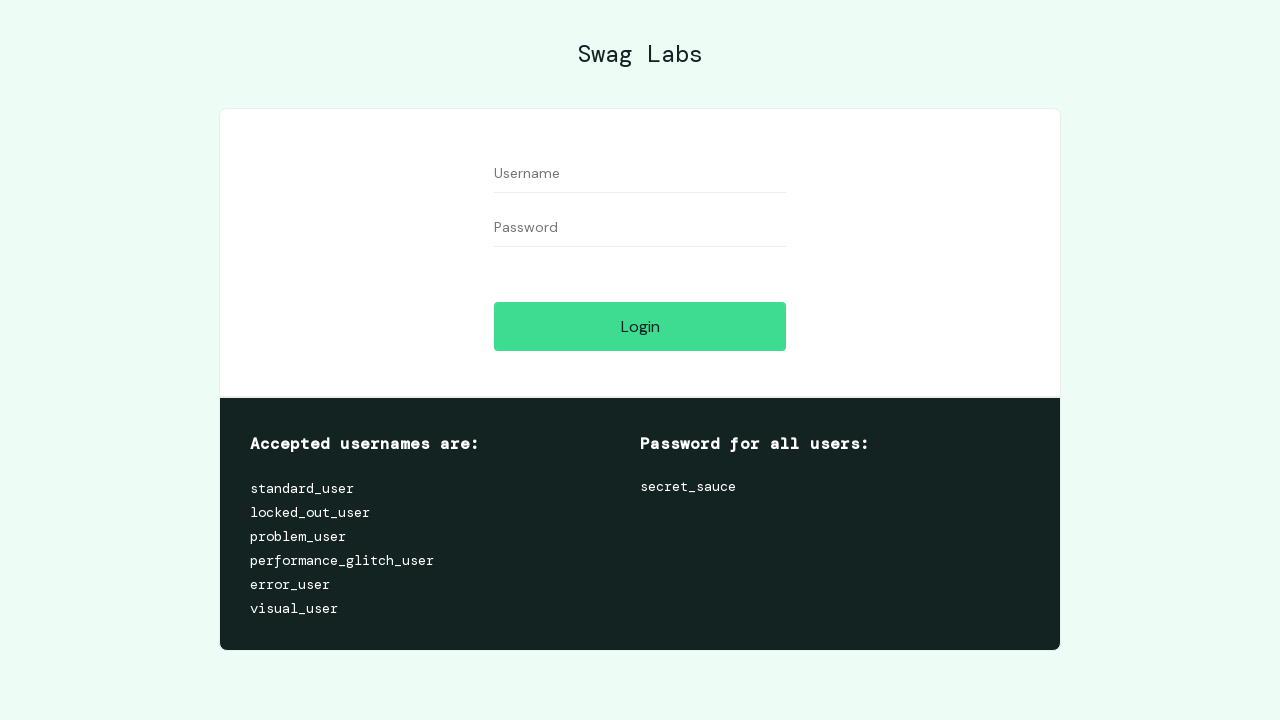

Navigated back to first page (https://rahulshettyacademy.com/AutomationPractice/)
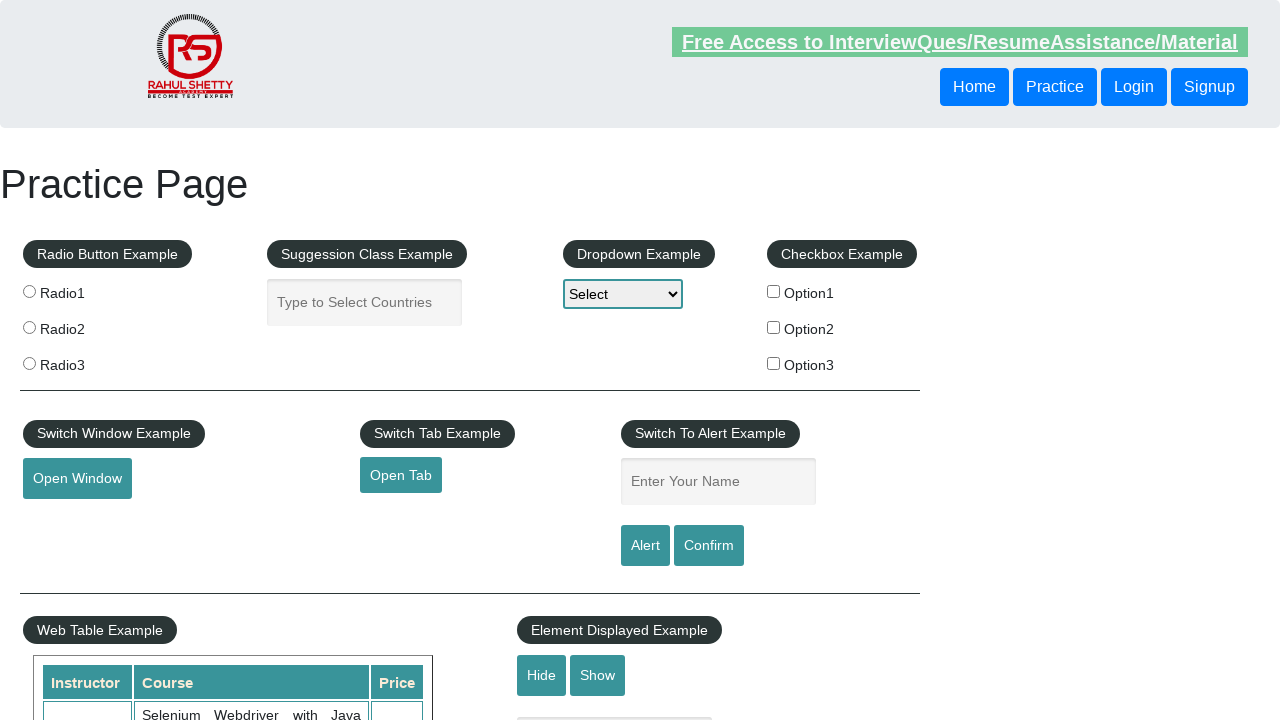

Navigated forward to second page again (https://www.saucedemo.com/)
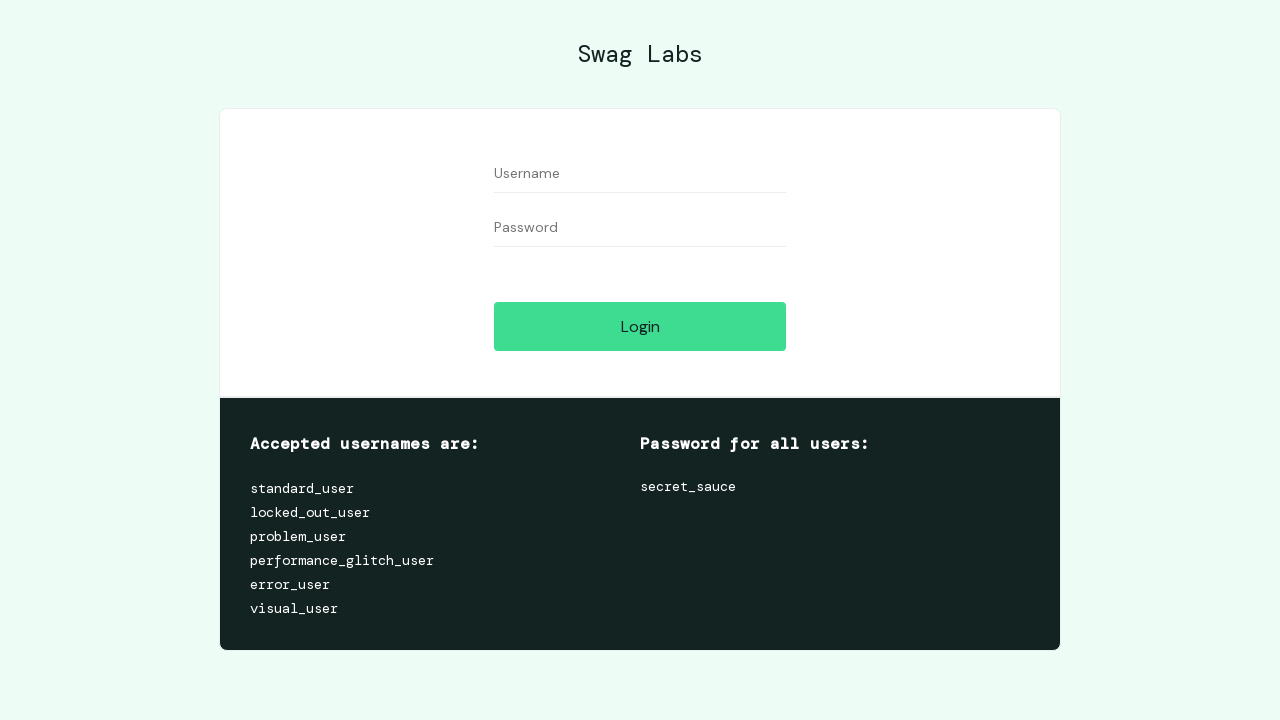

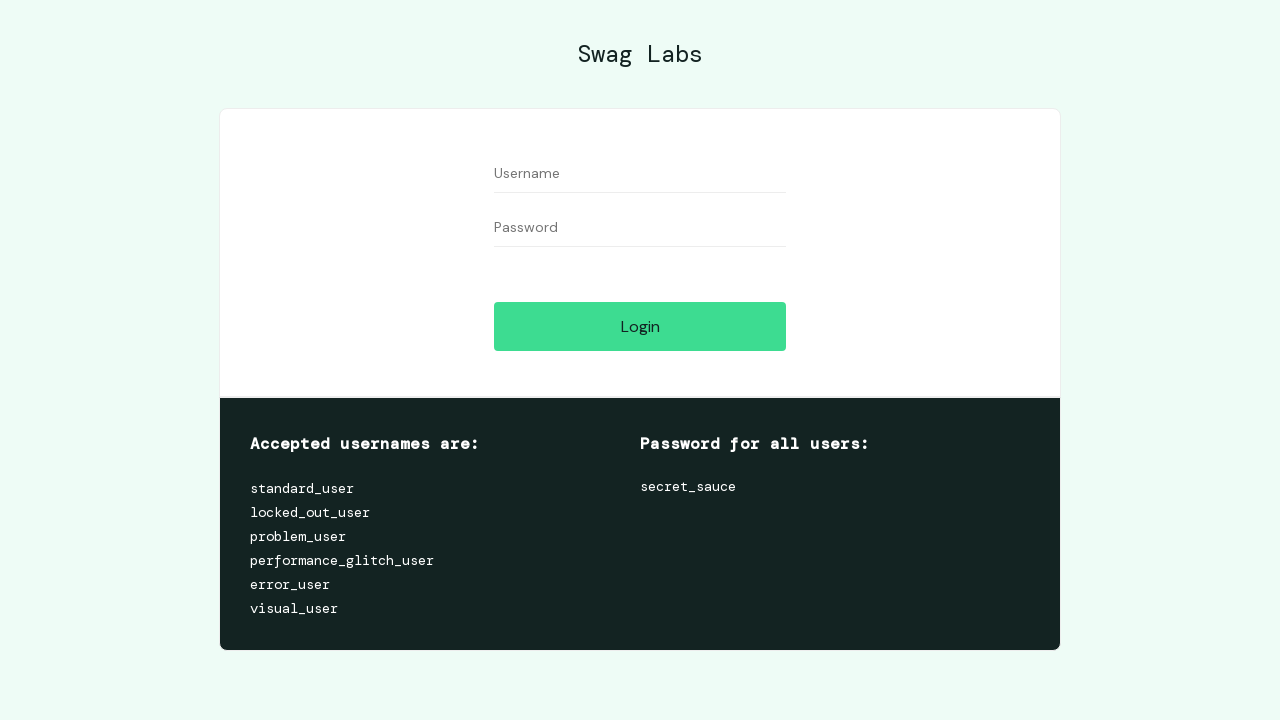